Tests dropdown select functionality by selecting an option from a combobox inside an iframe

Starting URL: https://www.w3schools.com/tags/tryit.asp?filename=tryhtml_select

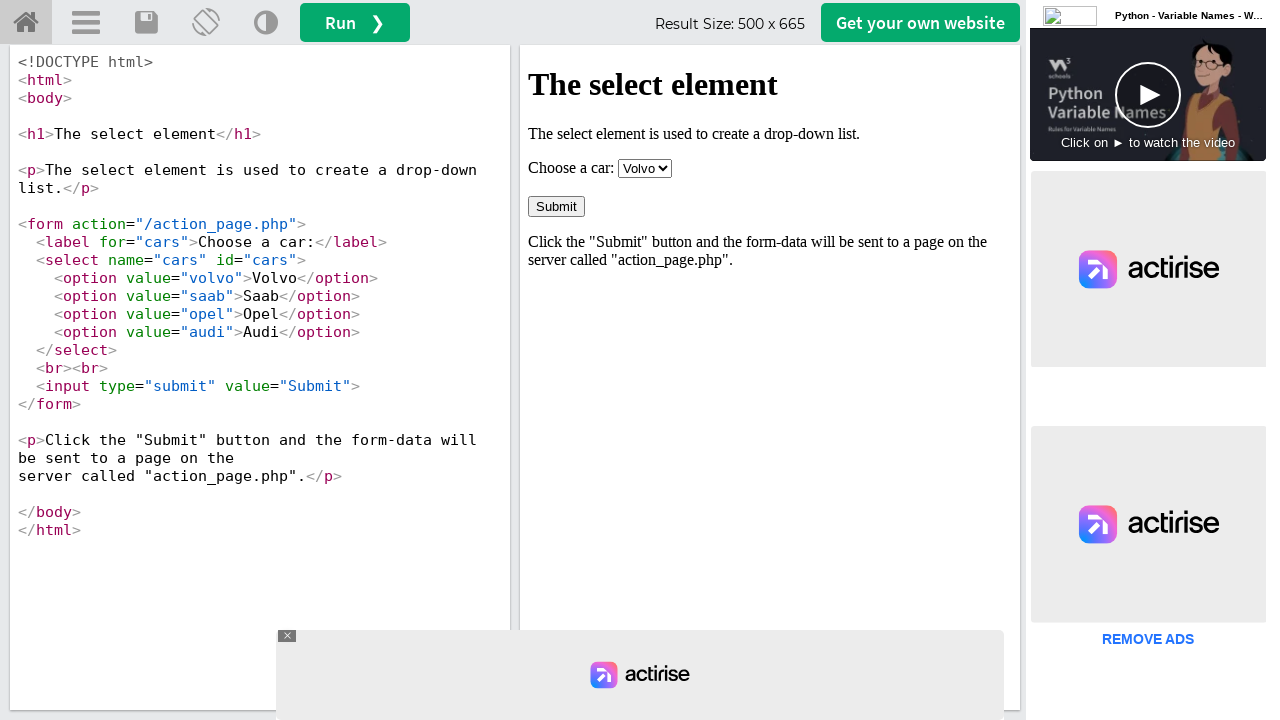

Selected 'opel' option from dropdown combobox inside iframe on iframe[name='iframeResult'] >> internal:control=enter-frame >> internal:role=com
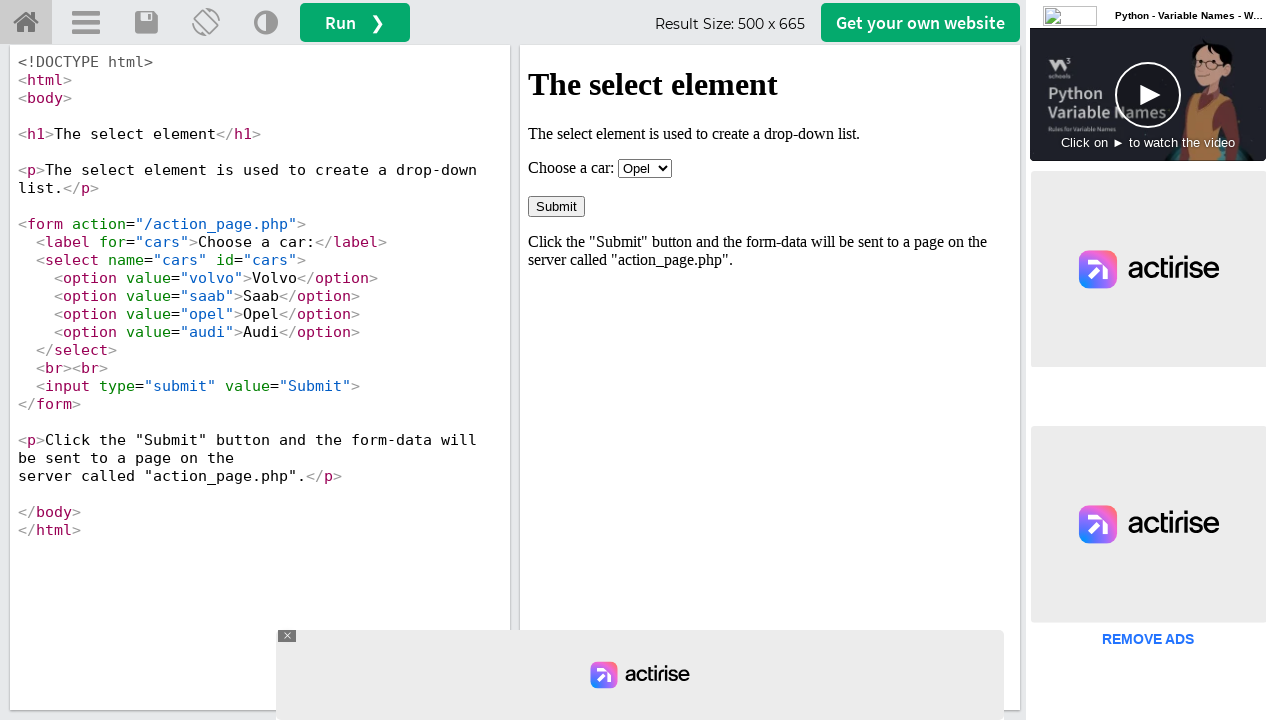

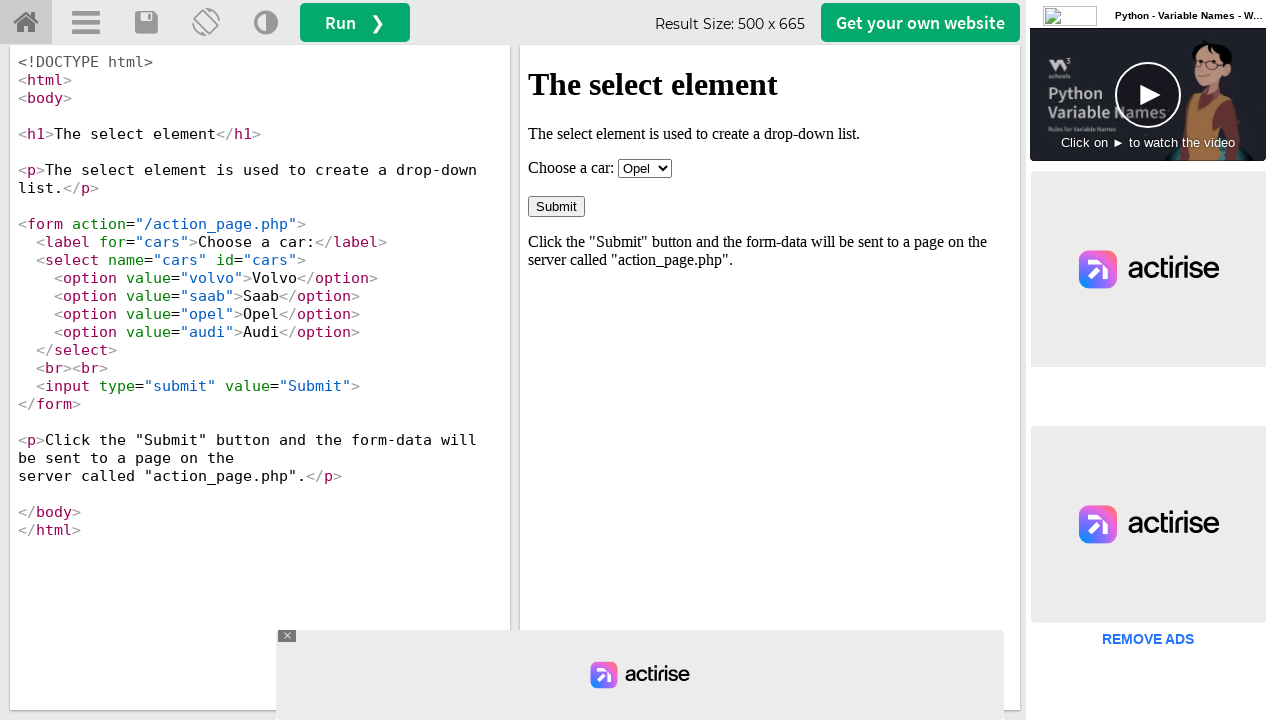